Tests that clicking the search button without entering any search query shows an error message.

Starting URL: https://www.sharelane.com/cgi-bin/main.py

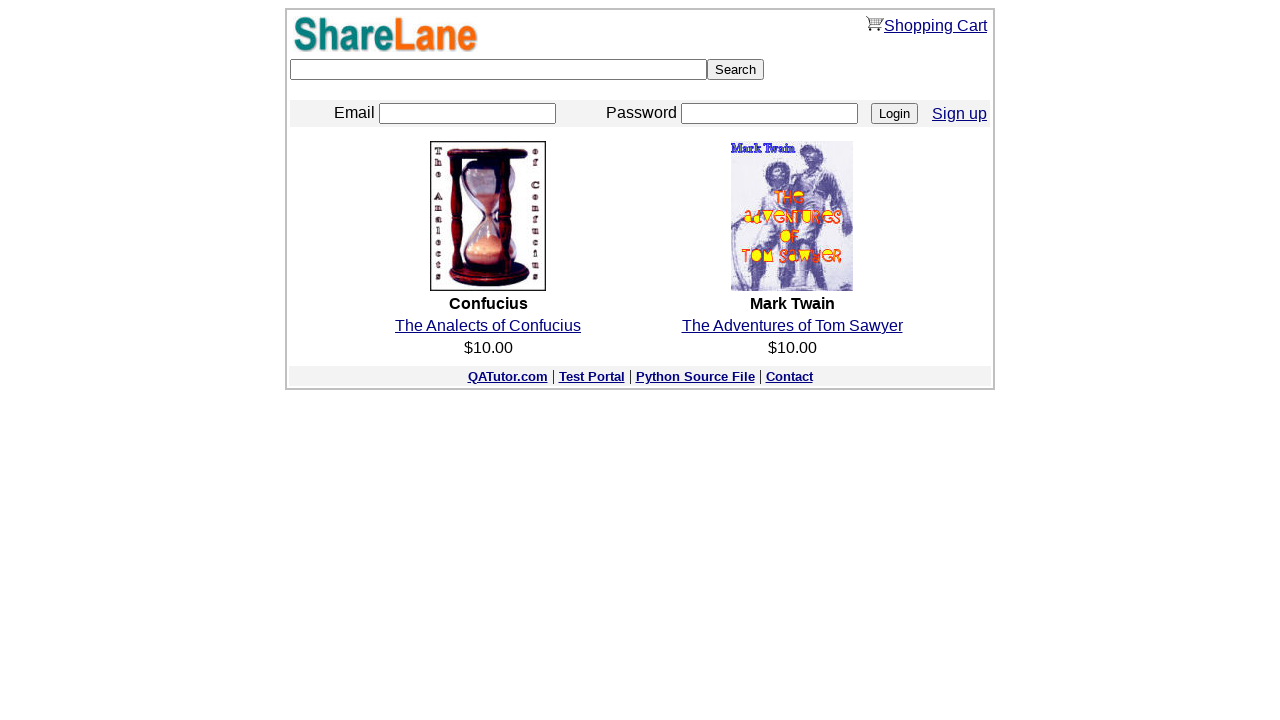

Clicked search button without entering search query at (736, 70) on xpath=/html/body/center/table/tbody/tr[2]/td/form/input[2]
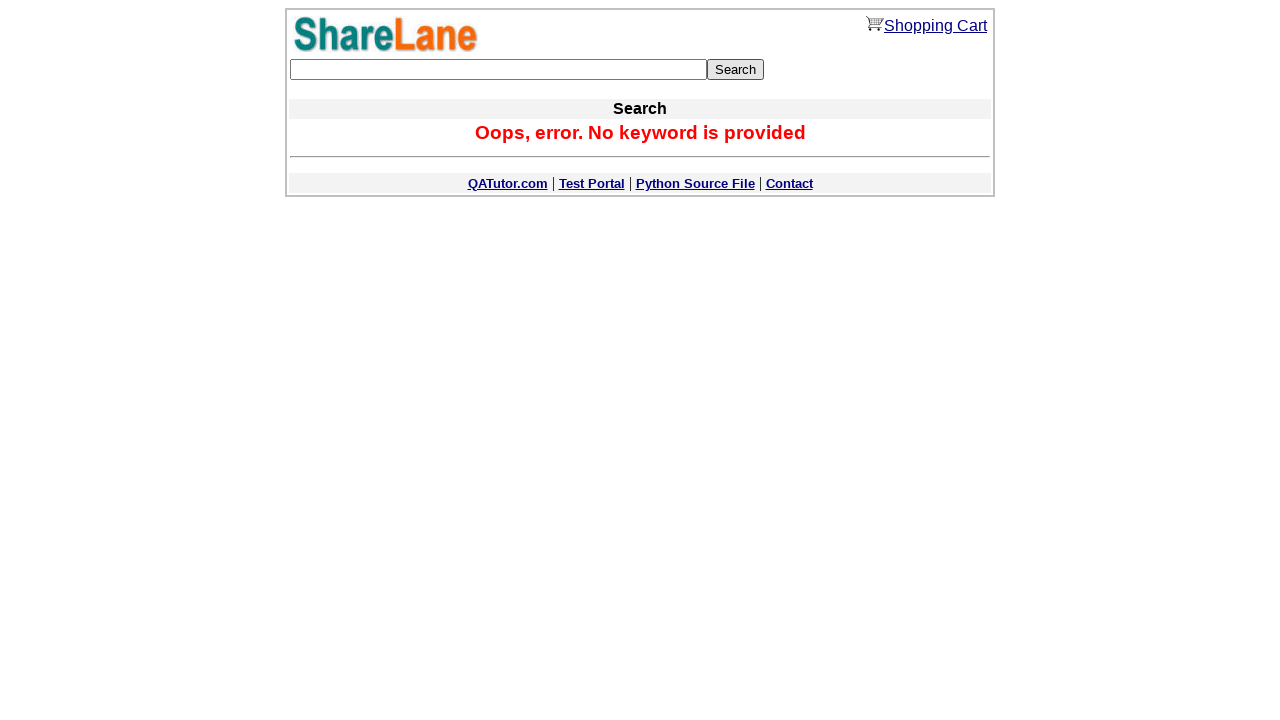

Error message displayed after searching without query
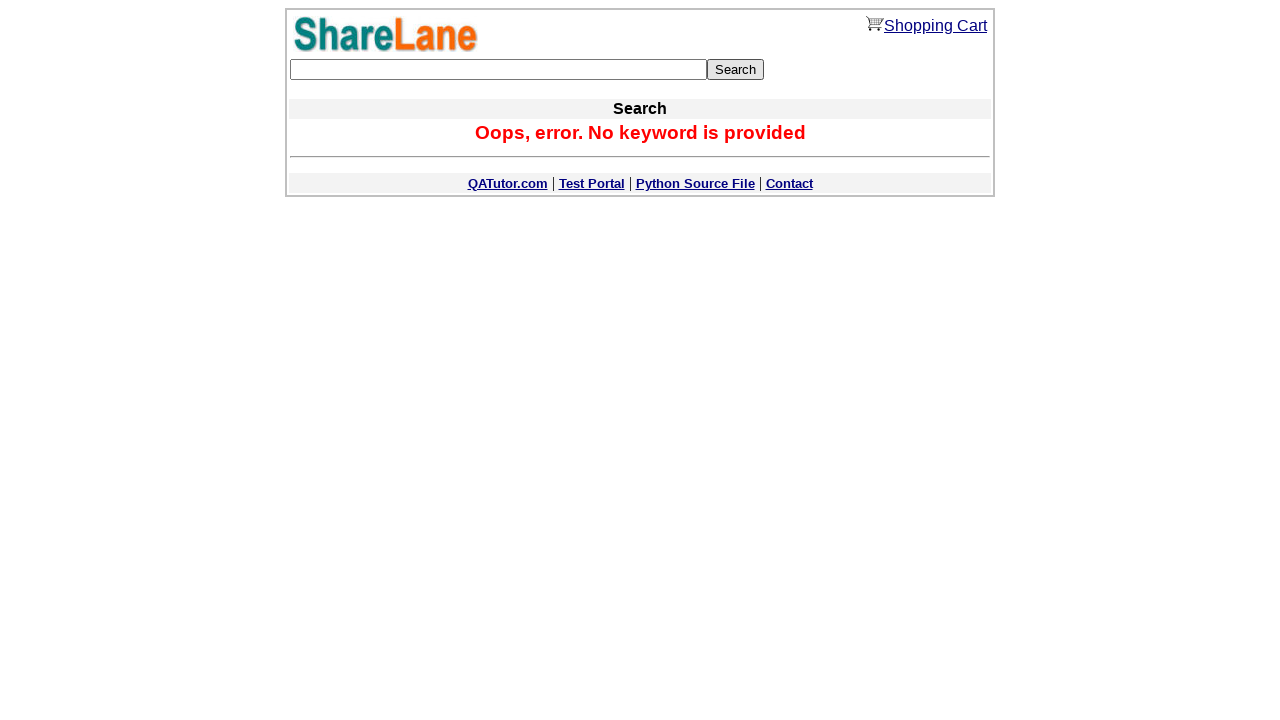

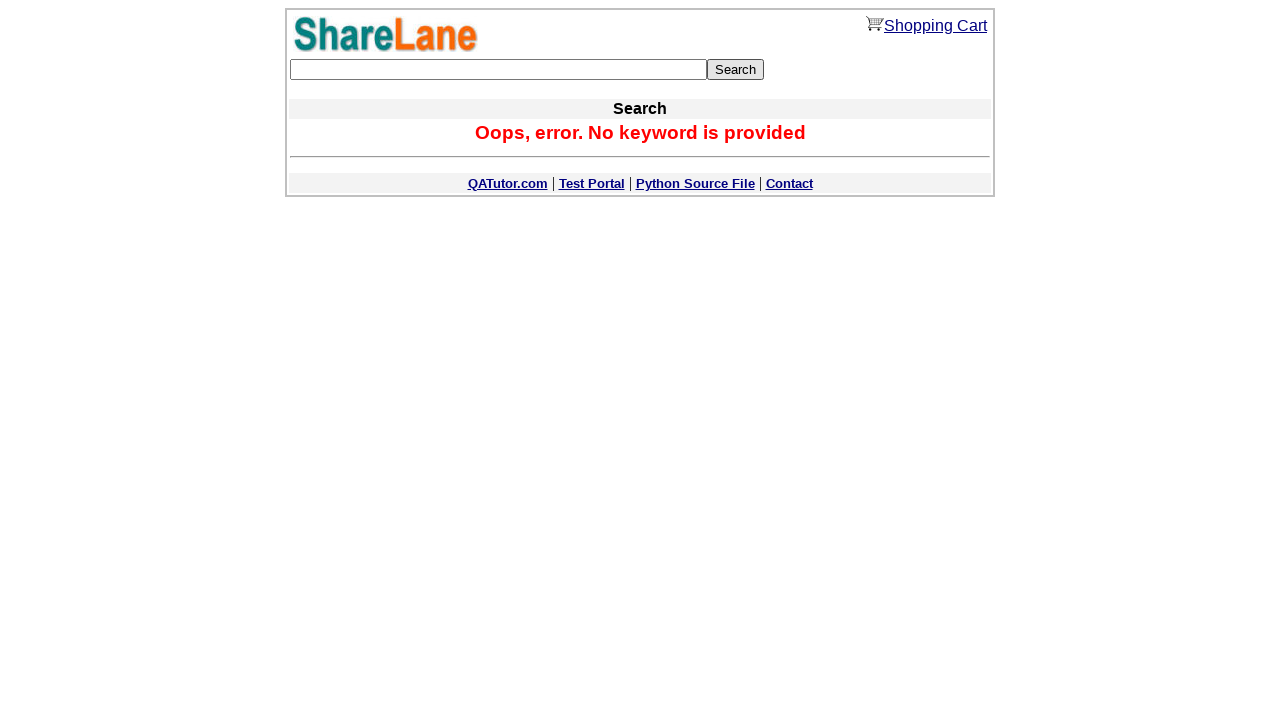